Navigates through product categories and verifies the number of books in the Romans category

Starting URL: https://keybooks.ro/product-category/romans

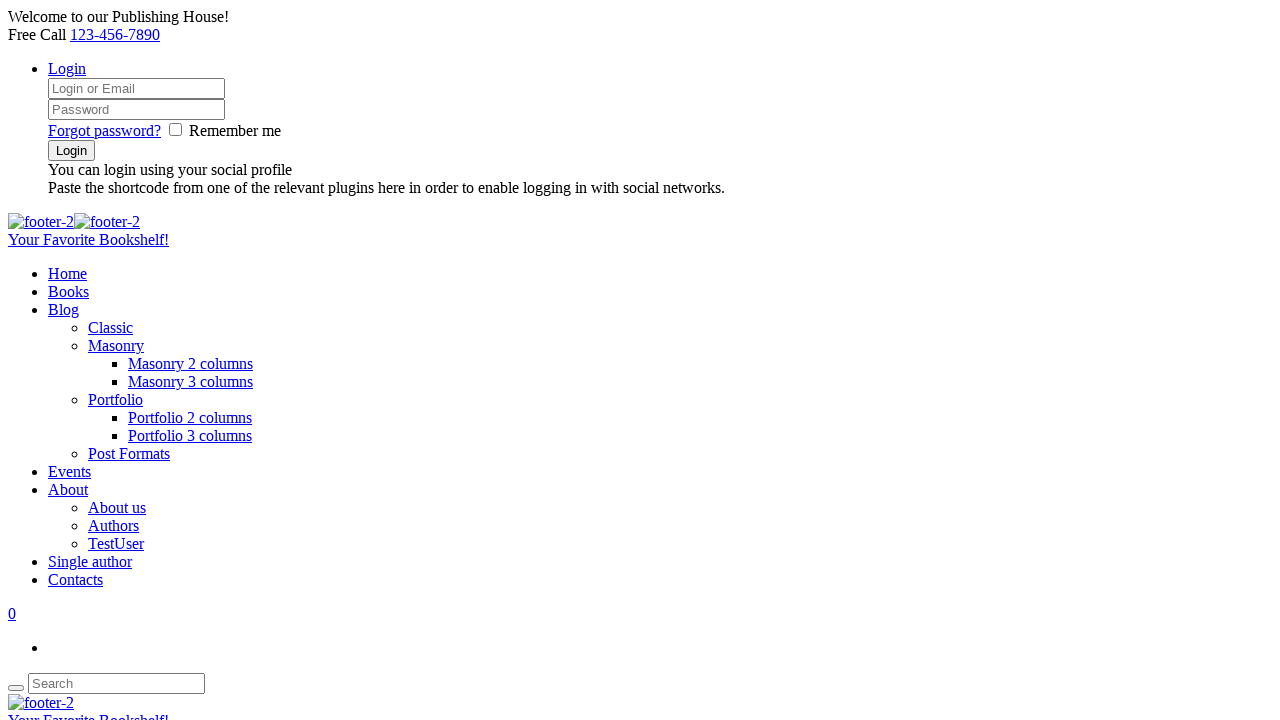

Retrieved all product category elements
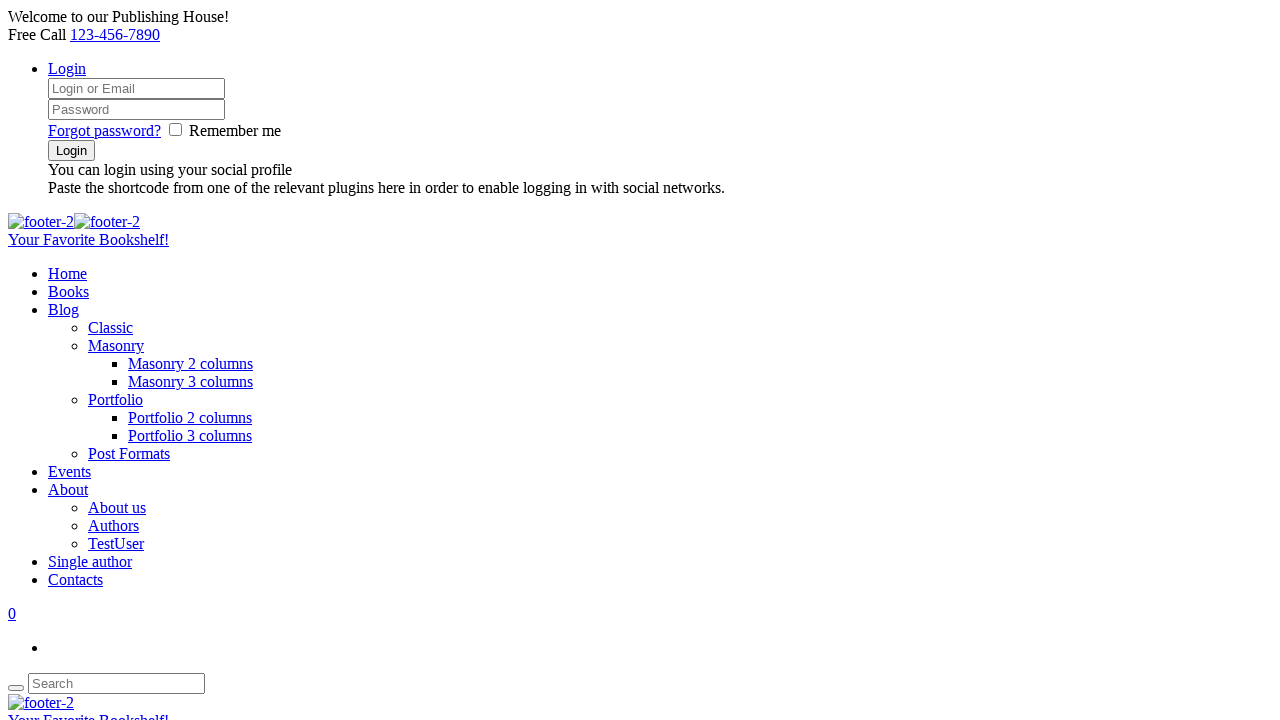

Clicked on the 10th product category at (660, 360) on li[class*='cat-item cat-item'] >> nth=9
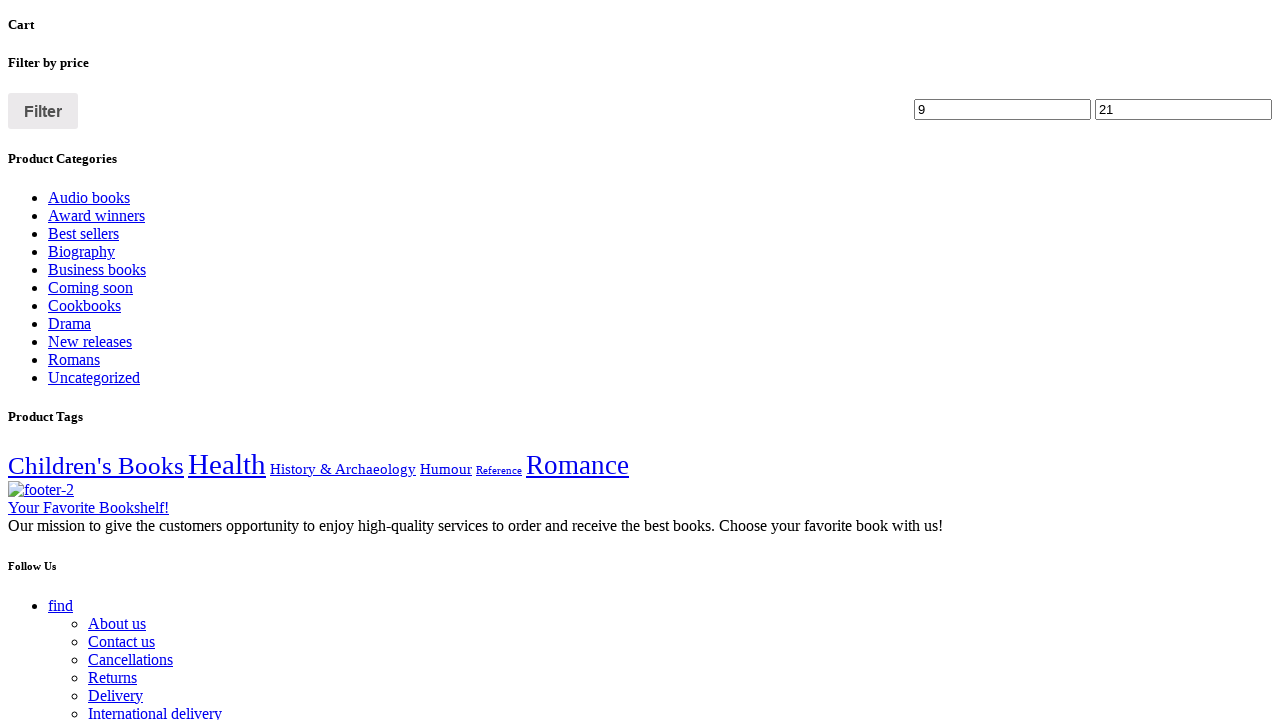

Waited for Roman books to load in the category
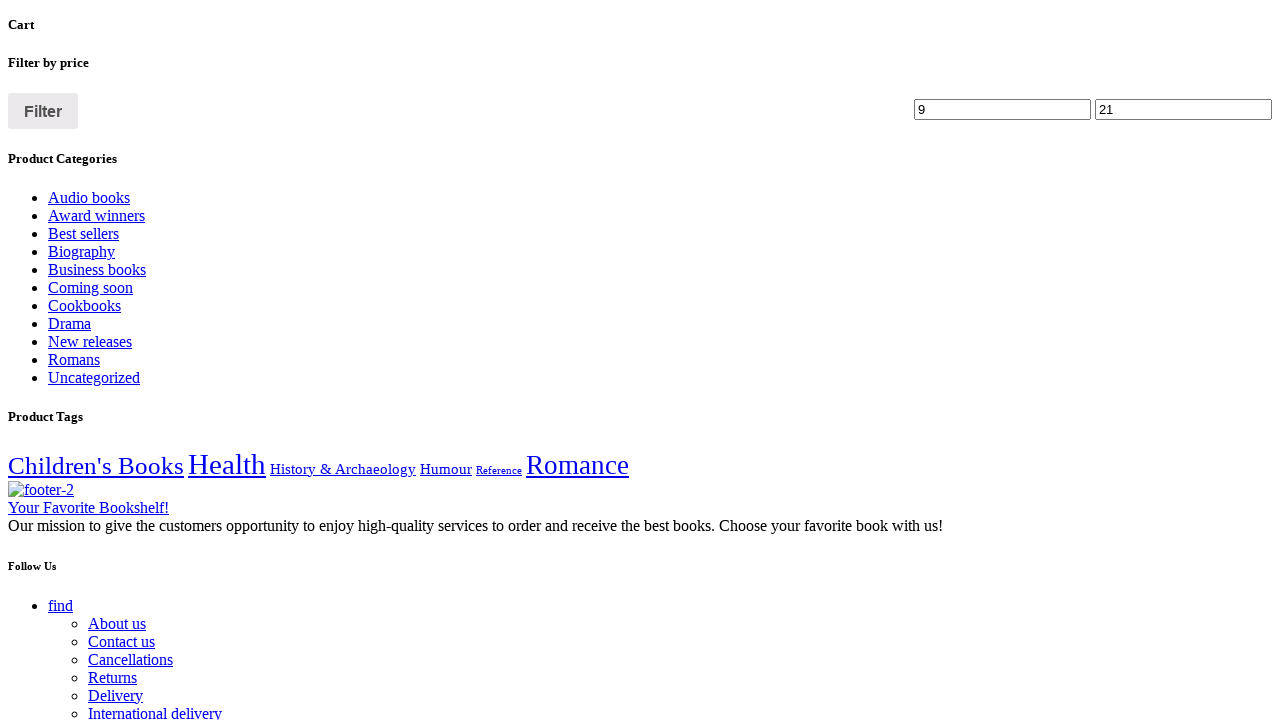

Retrieved all Roman book title elements
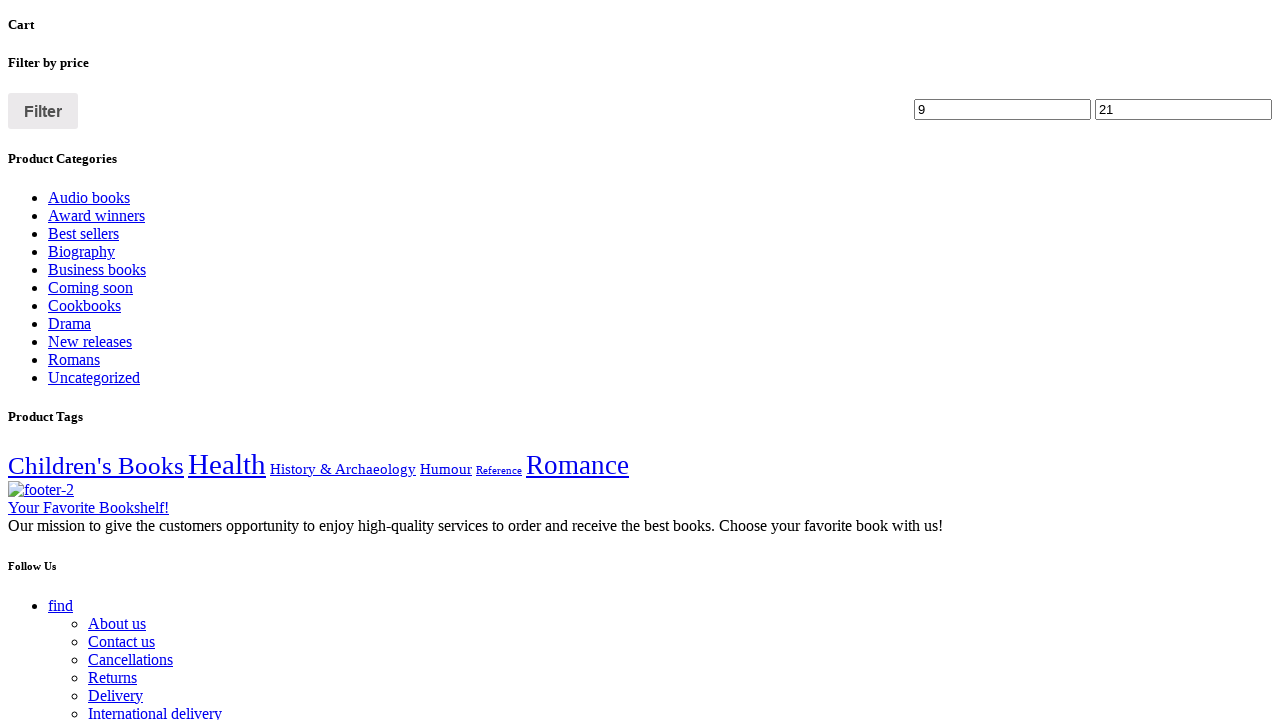

Verified that exactly 4 Roman books are displayed in the category
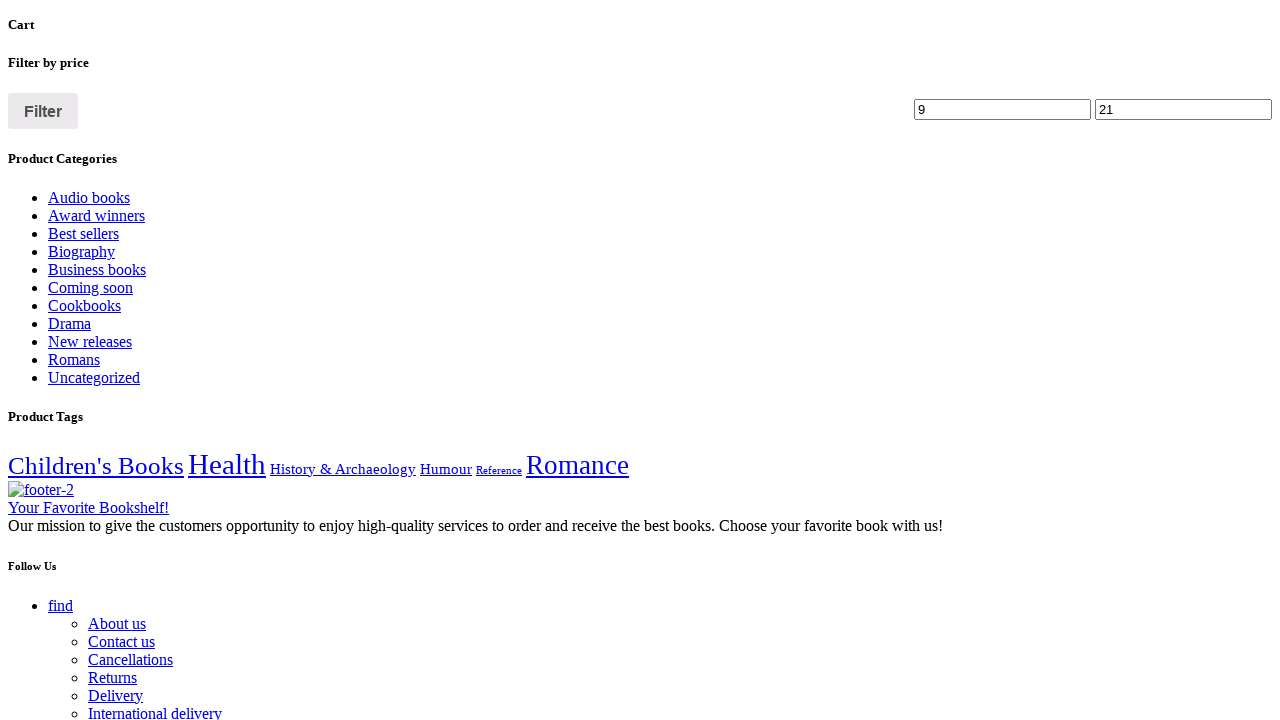

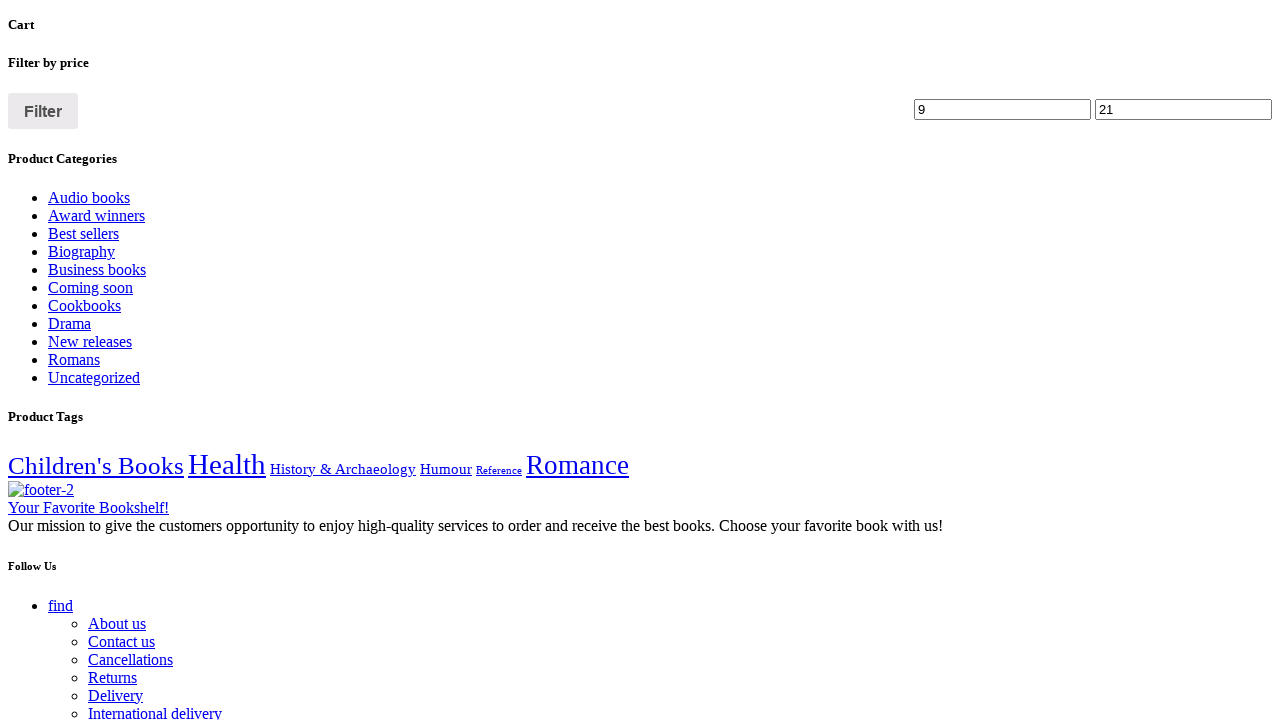